Navigates to the login page and verifies the current URL is correct

Starting URL: https://the-internet.herokuapp.com/

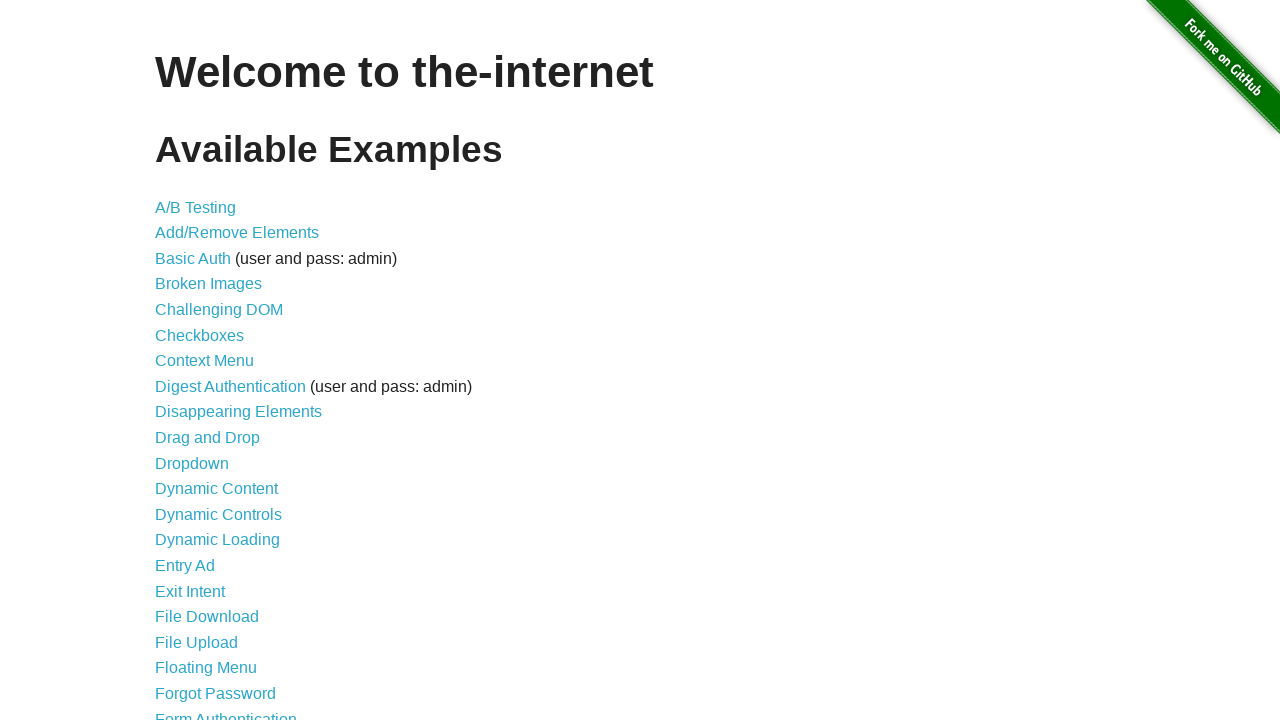

Clicked on Form Authentication link to navigate to login page at (226, 712) on xpath=//a[@href="/login"]
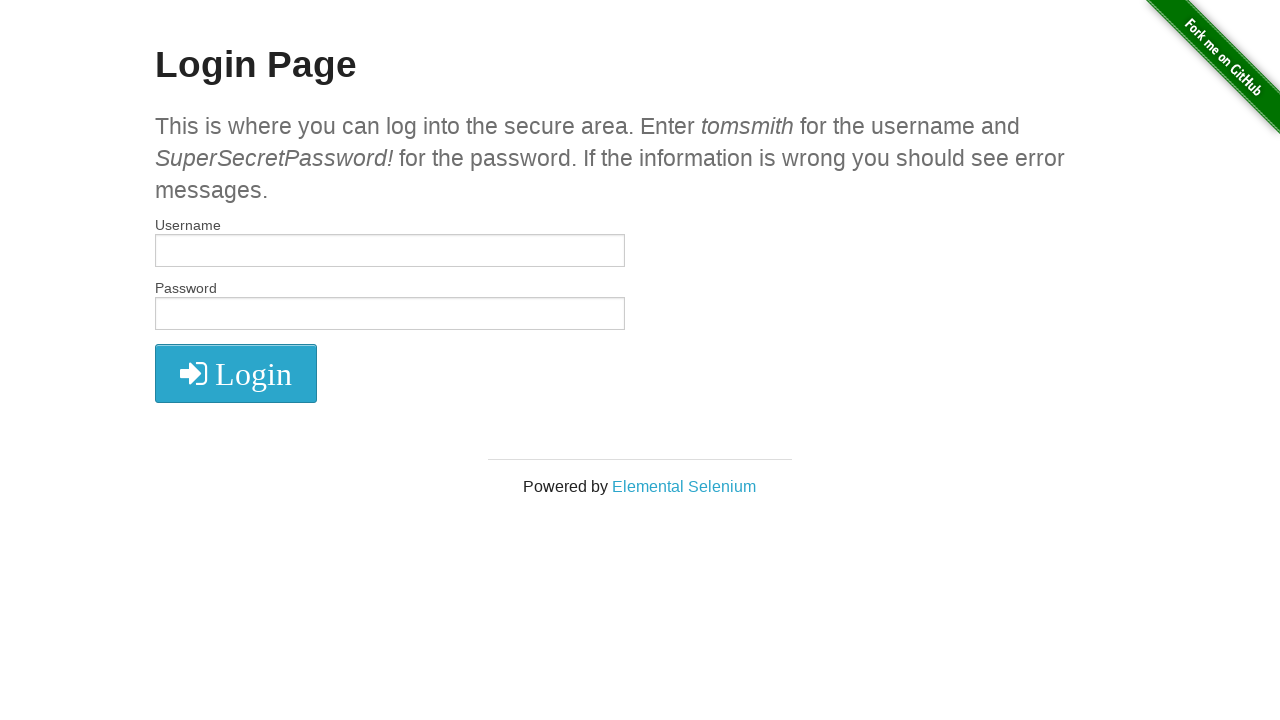

Verified current URL is the login page (https://the-internet.herokuapp.com/login)
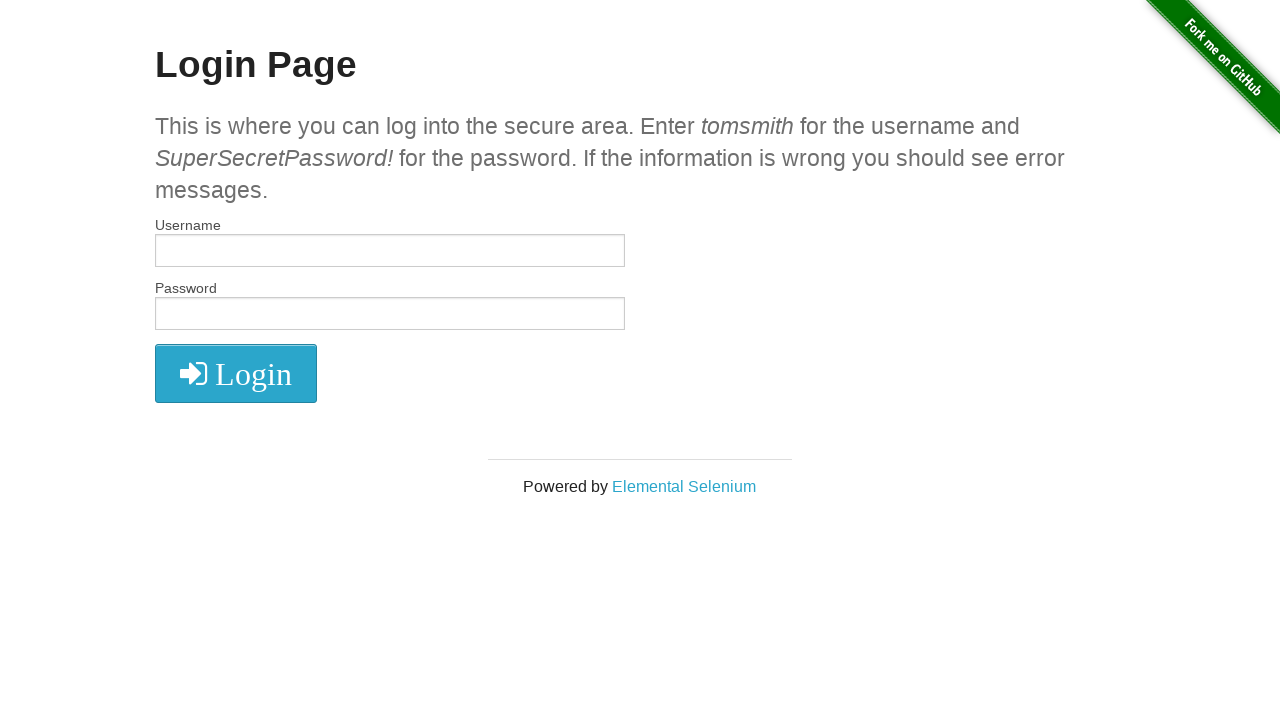

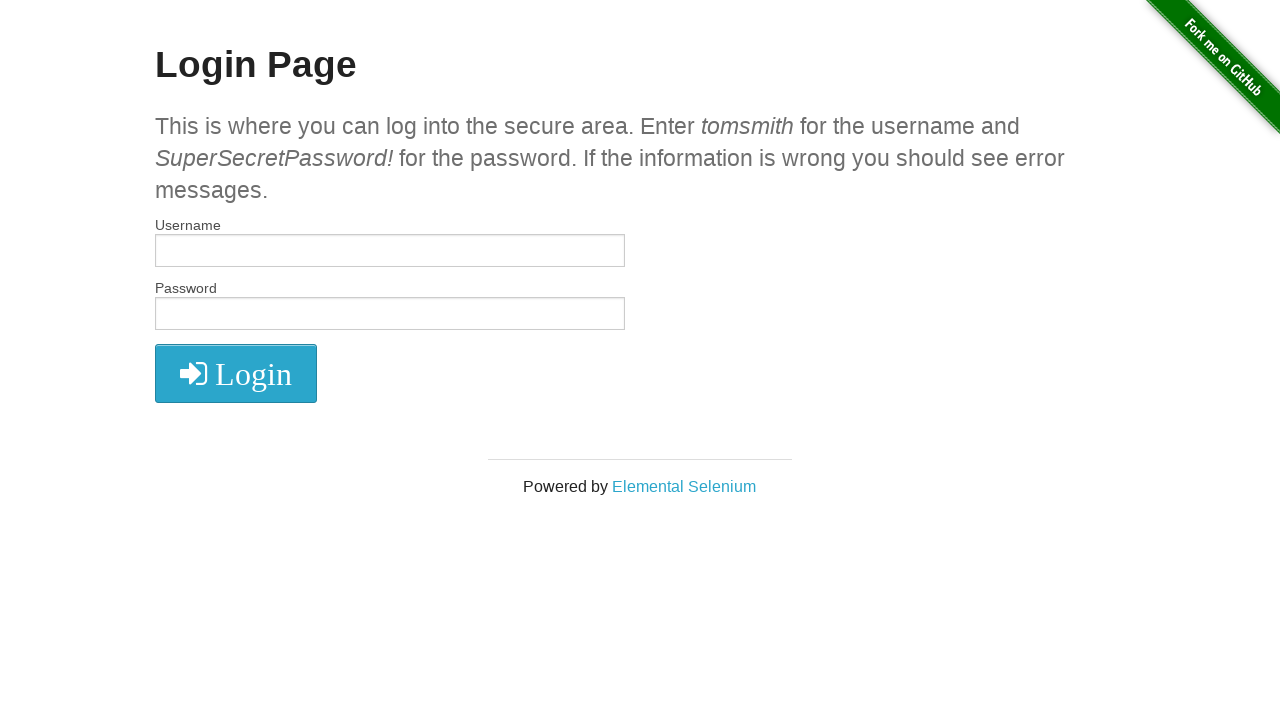